Tests filling the job title field in a form

Starting URL: https://formy-project.herokuapp.com/form

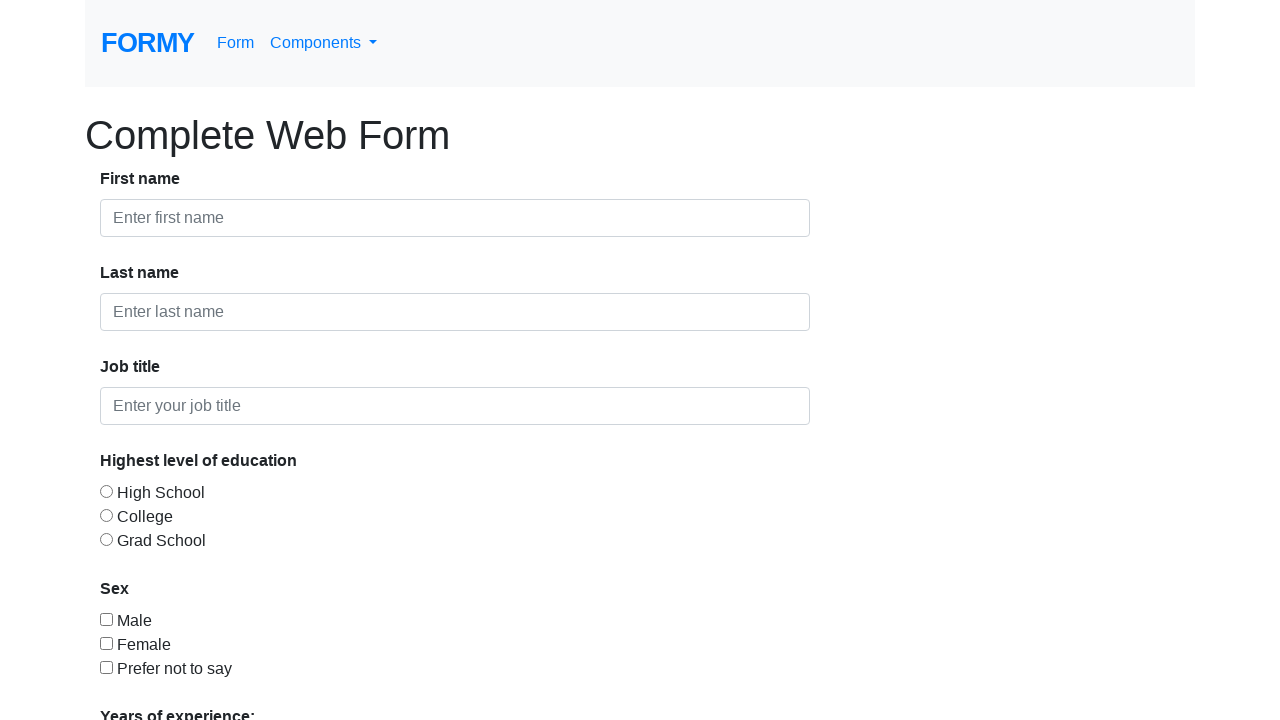

Filled job title field with 'Student' on #job-title
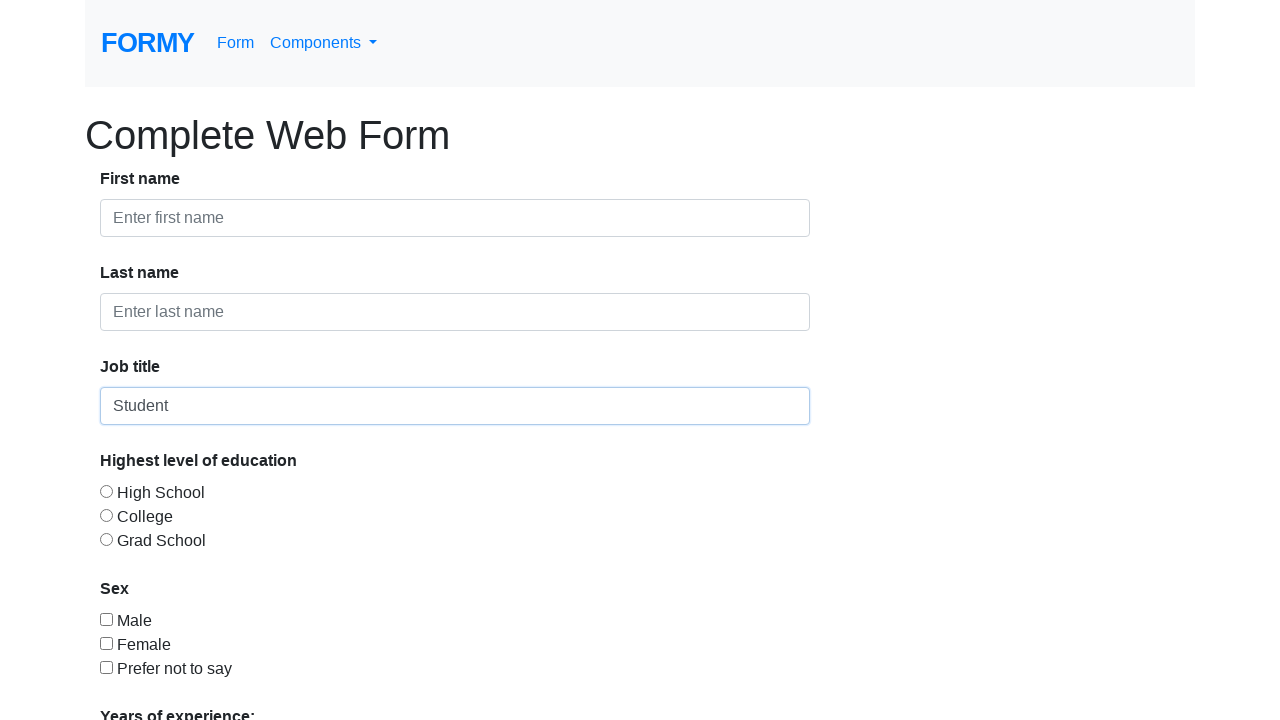

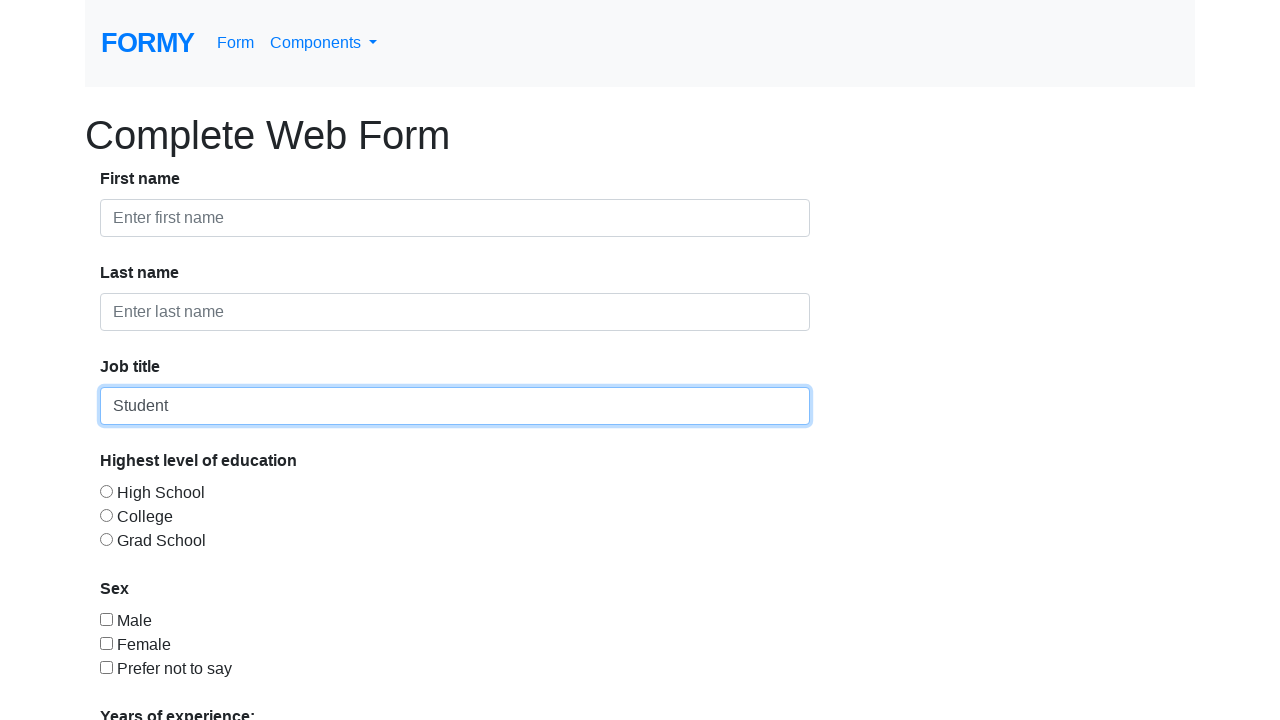